Tests correct square root calculation for a number with no remainder in the result

Starting URL: https://kristinek.github.io/site/tasks/enter_a_number

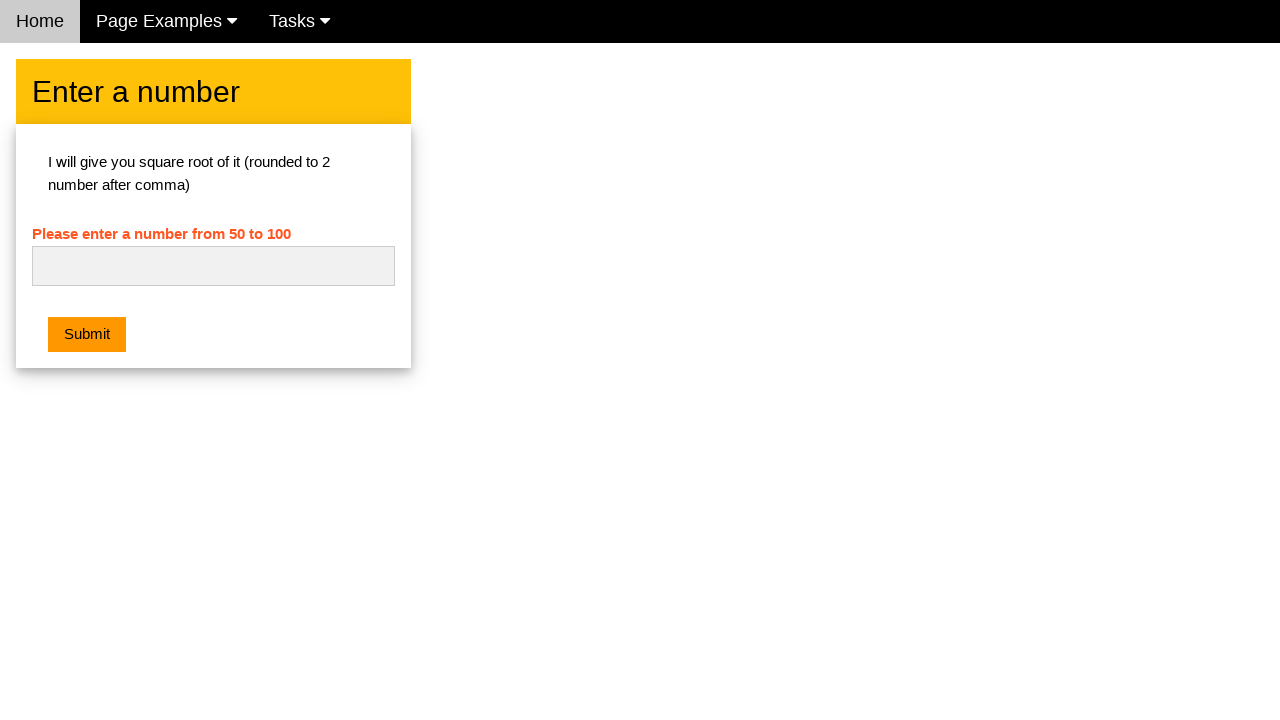

Entered perfect square number 81 in the input field on #numb
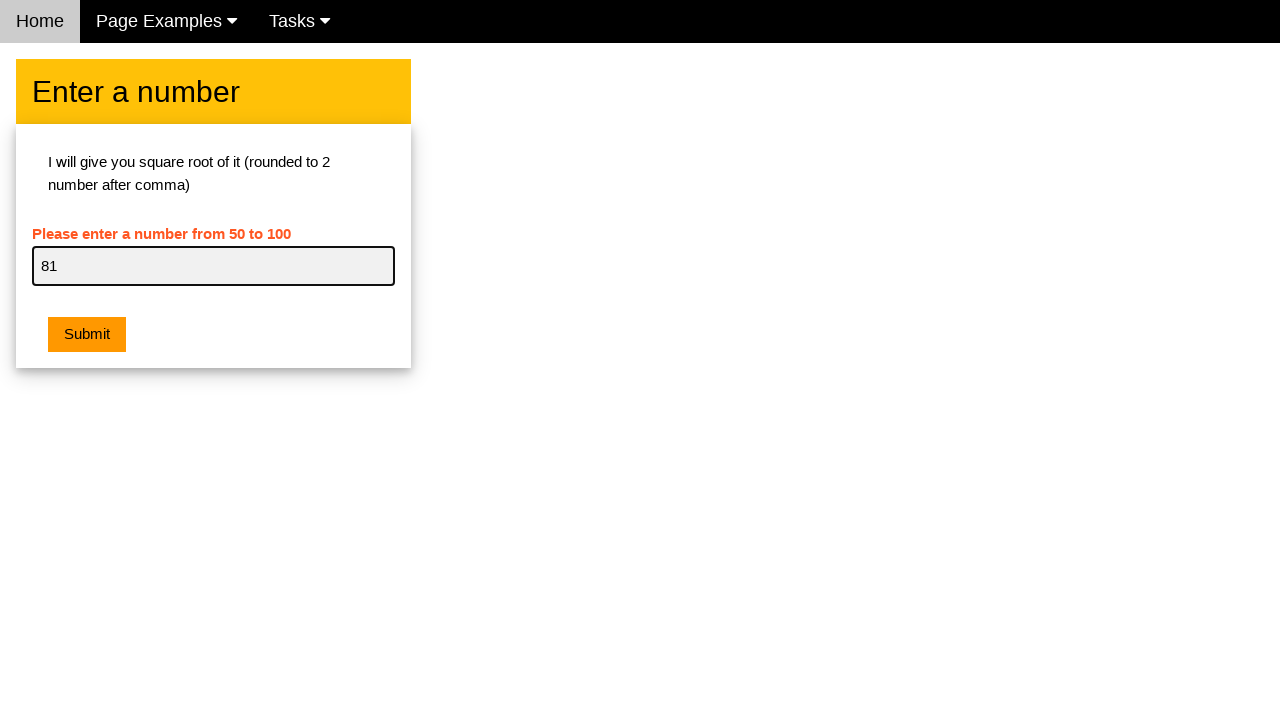

Clicked the submit button at (87, 335) on .w3-btn
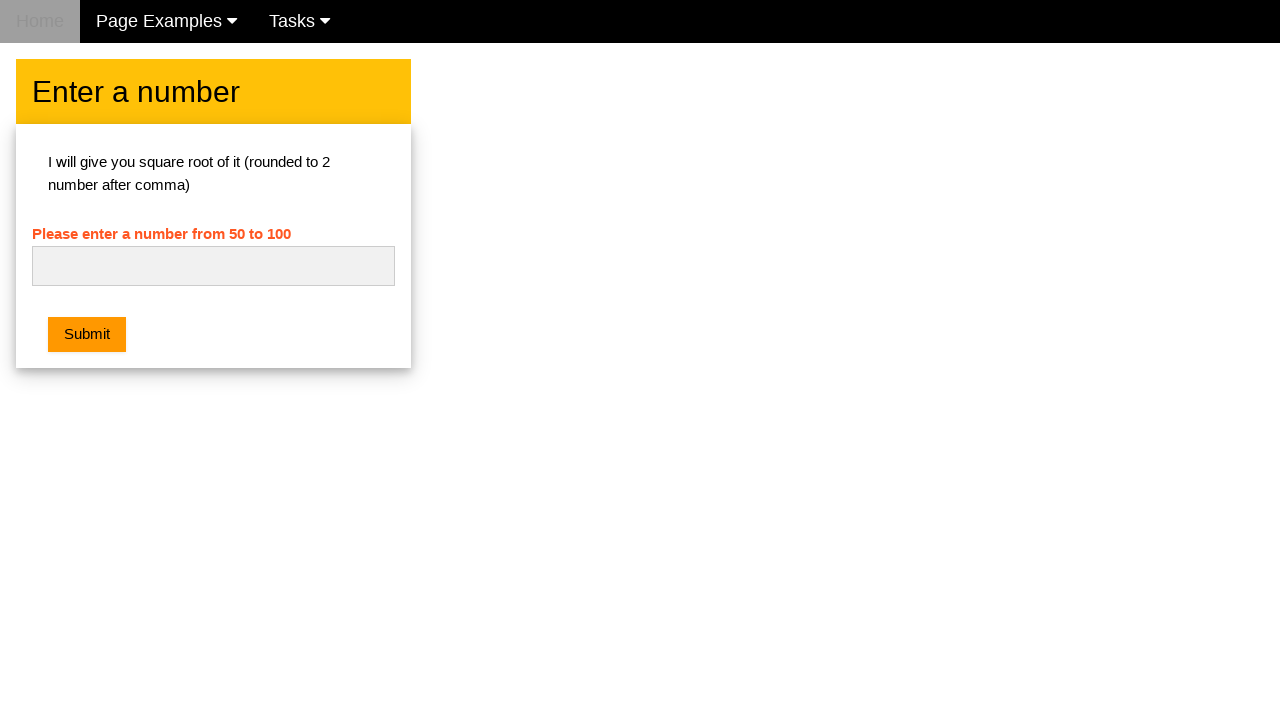

Alert dialog accepted (square root result displayed)
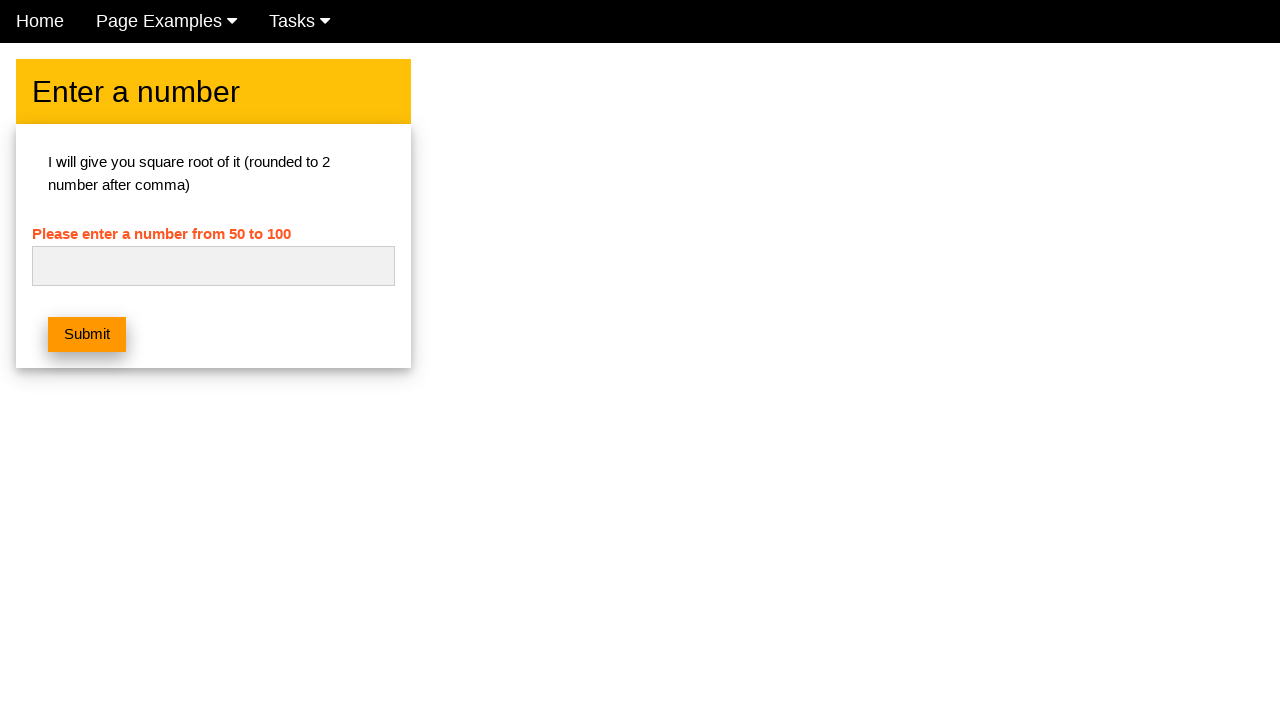

Verified no error message is displayed
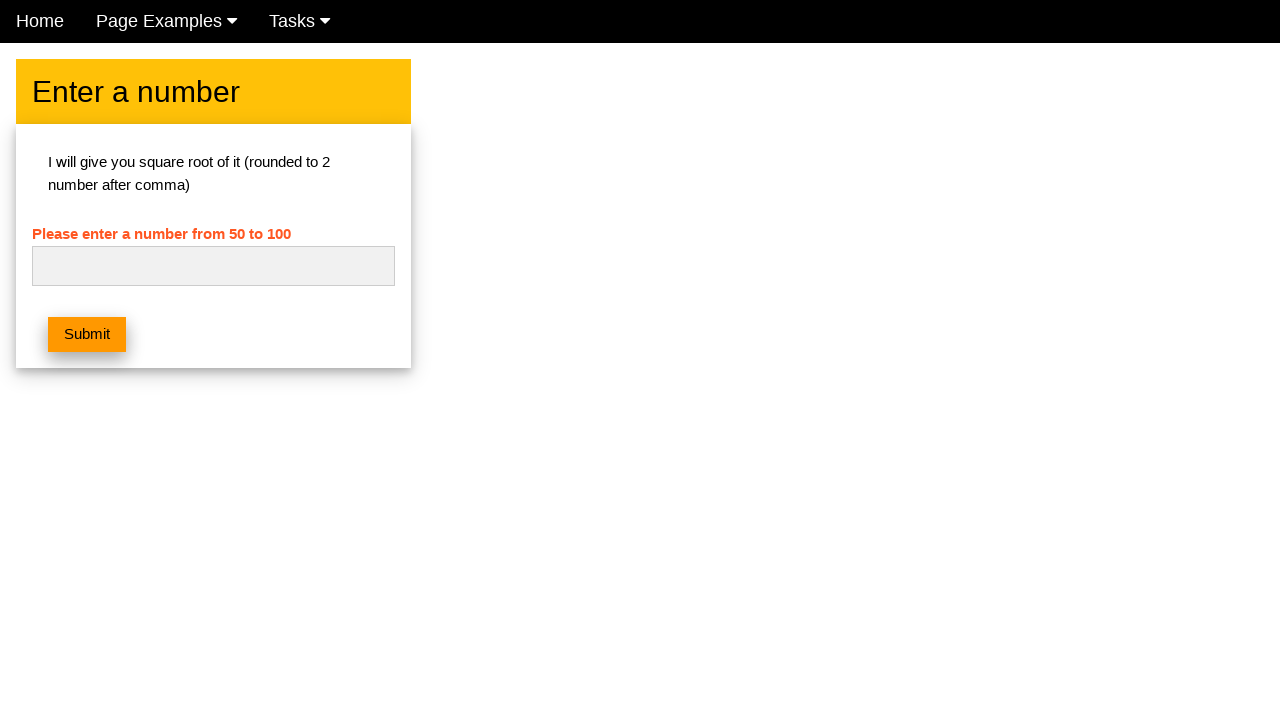

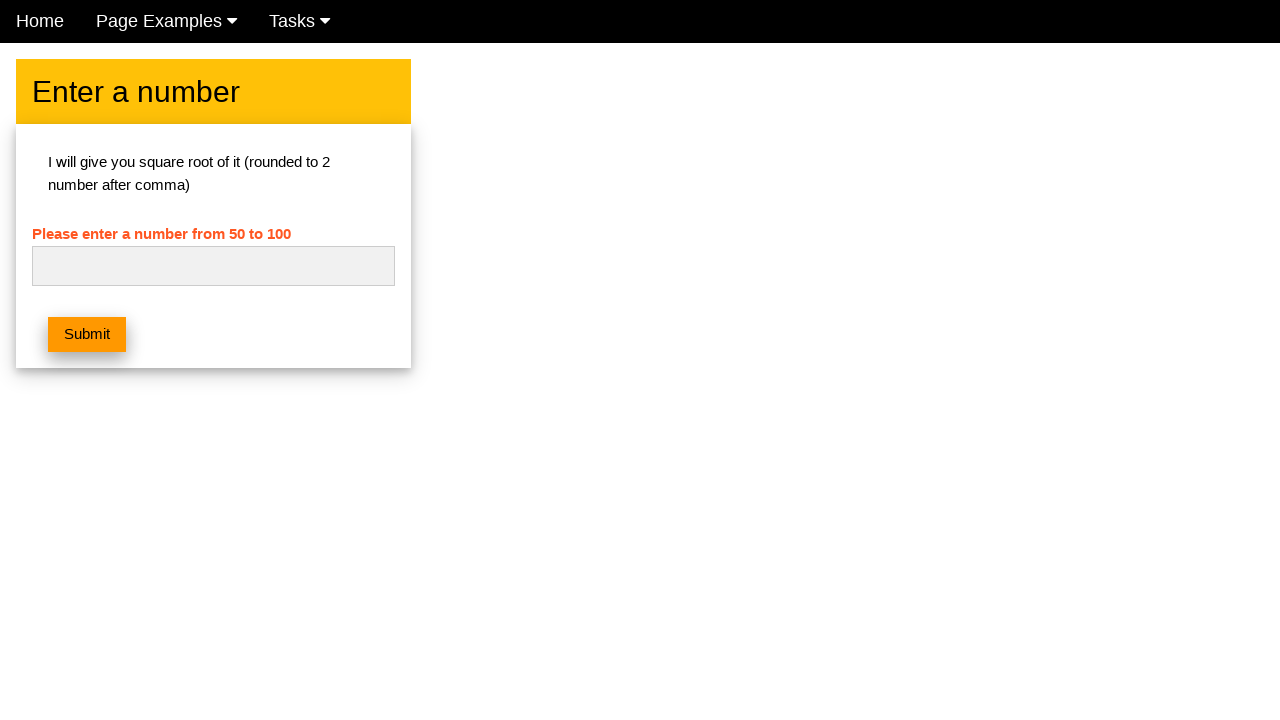